Tests that product pages on an e-commerce site load correctly and display prices by navigating to multiple product URLs and verifying that price elements are visible and have values greater than zero.

Starting URL: https://capibaraeventos.com/shop/producto-1

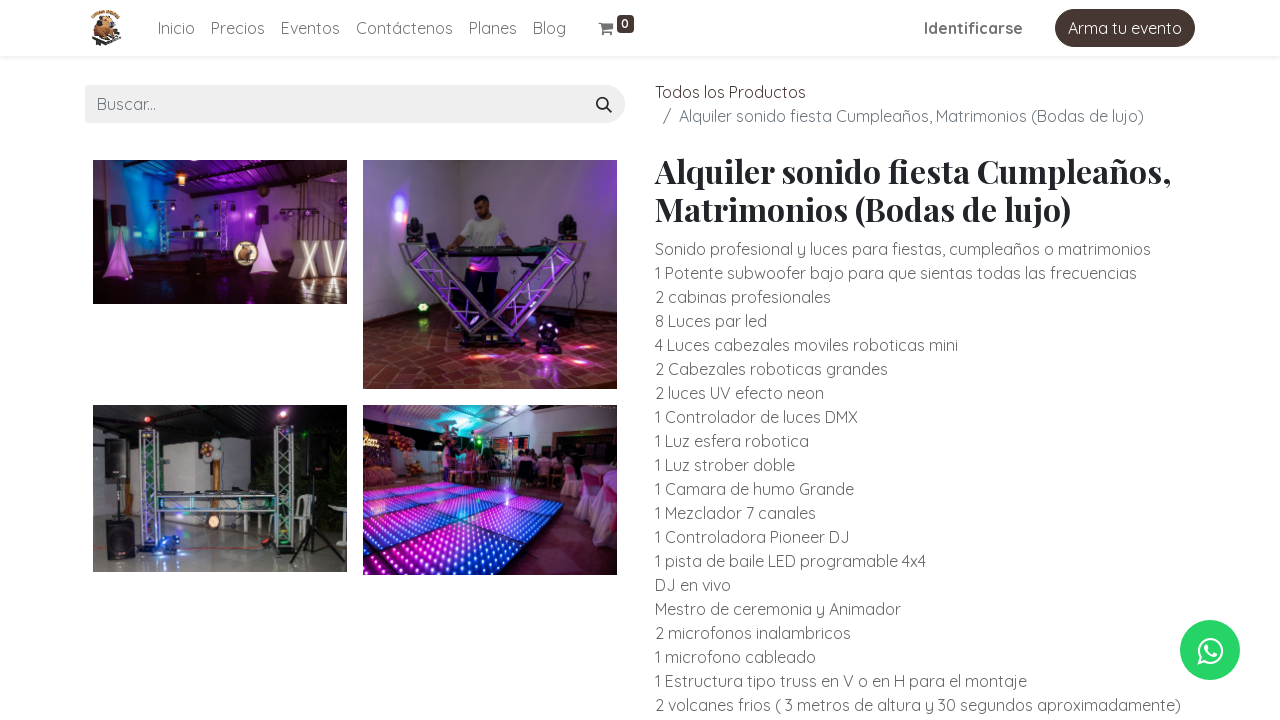

Waited for price elements to load on first product page
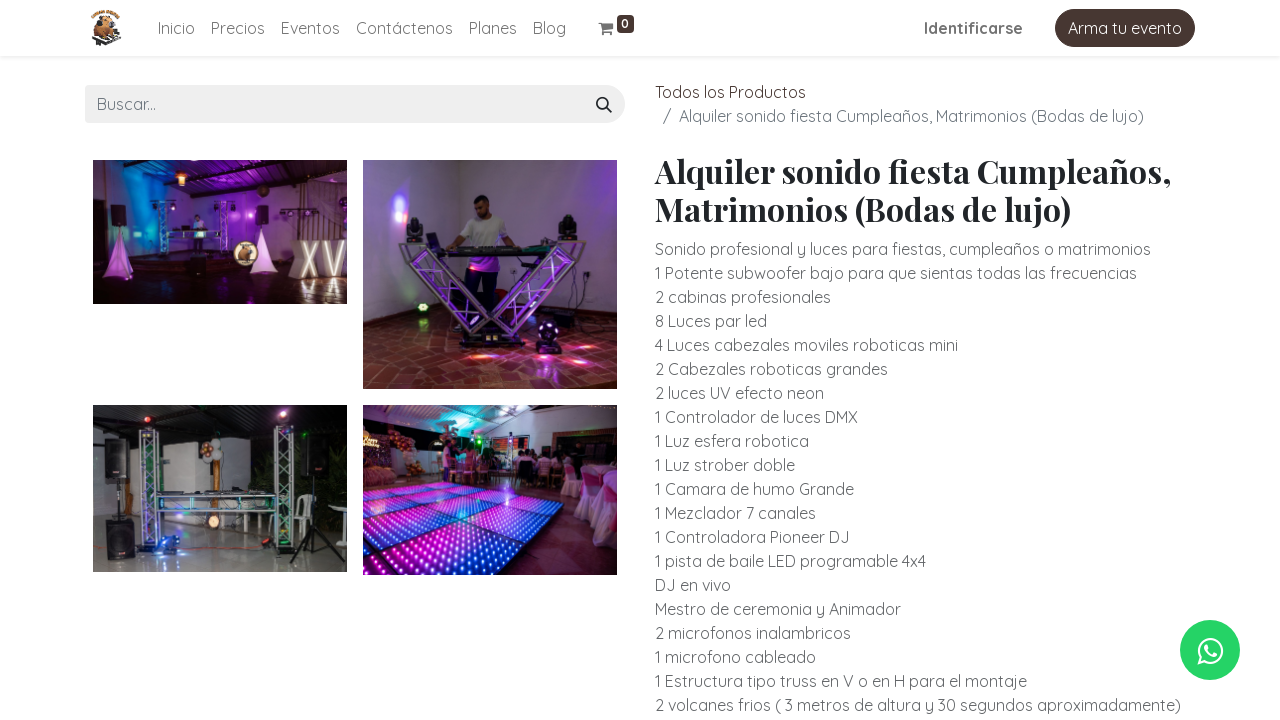

Navigated to second product page (producto-2)
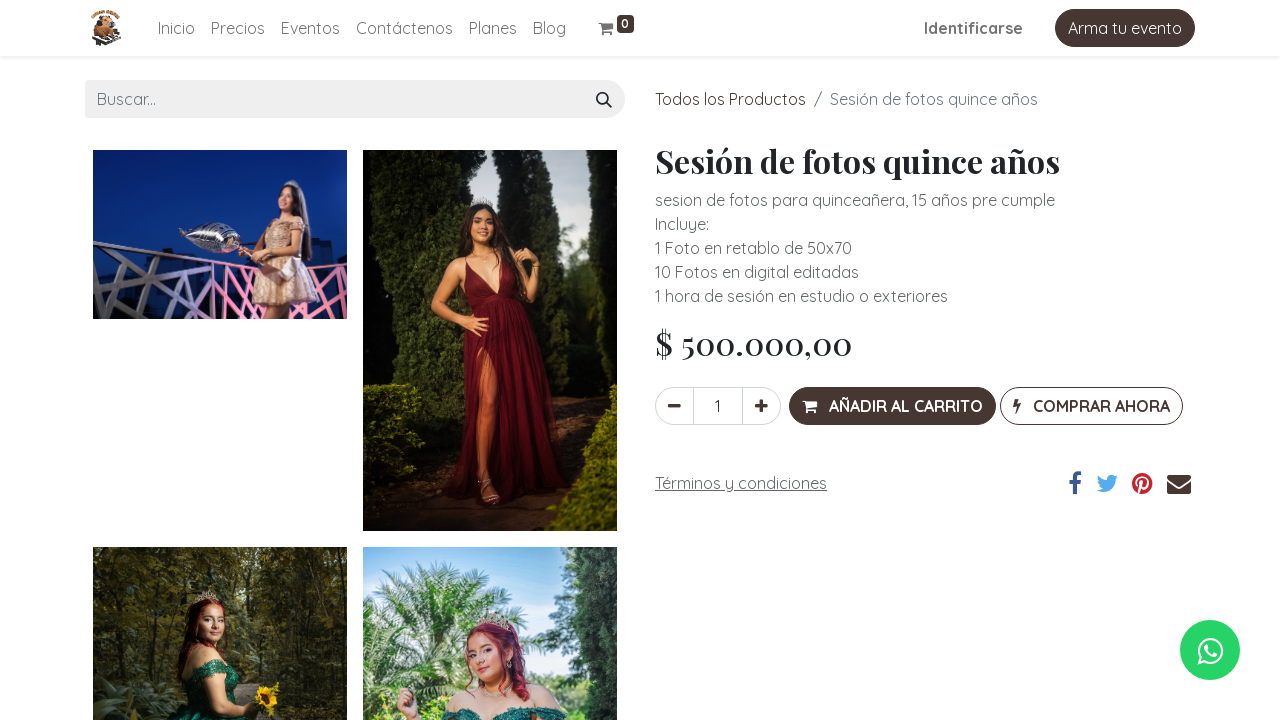

Waited for price elements to load on second product page
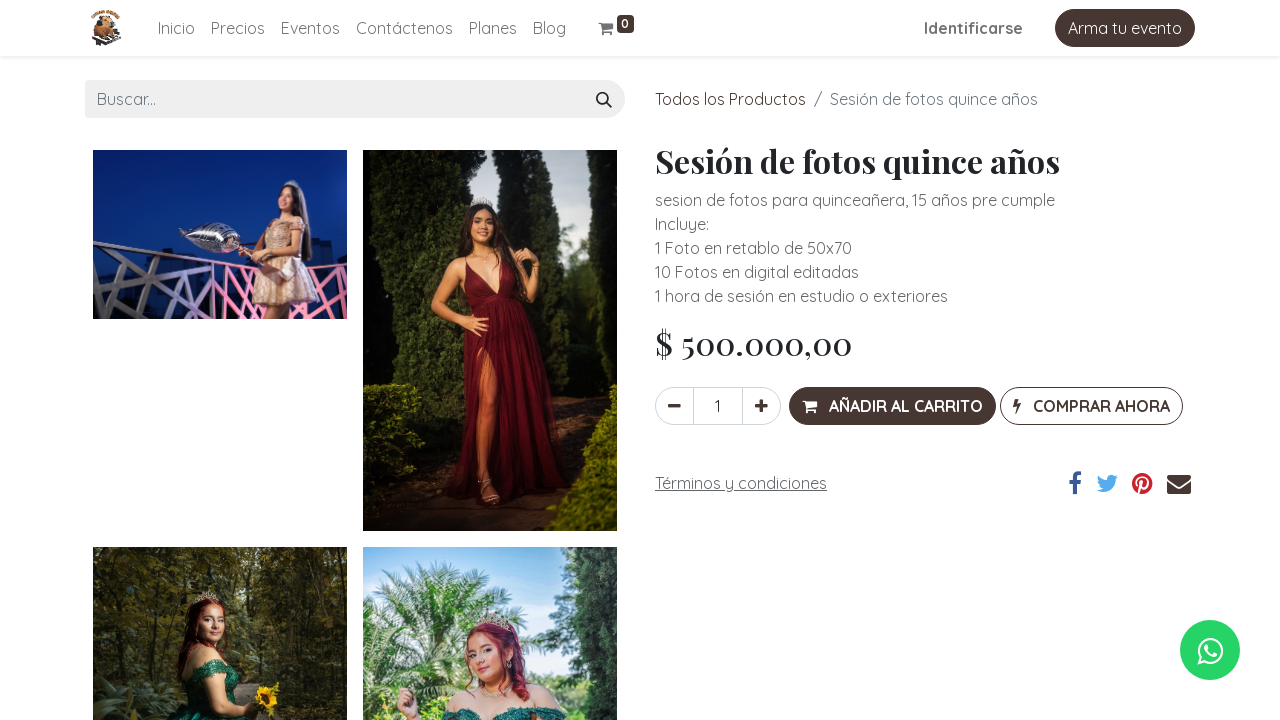

Navigated to third product page (producto-3)
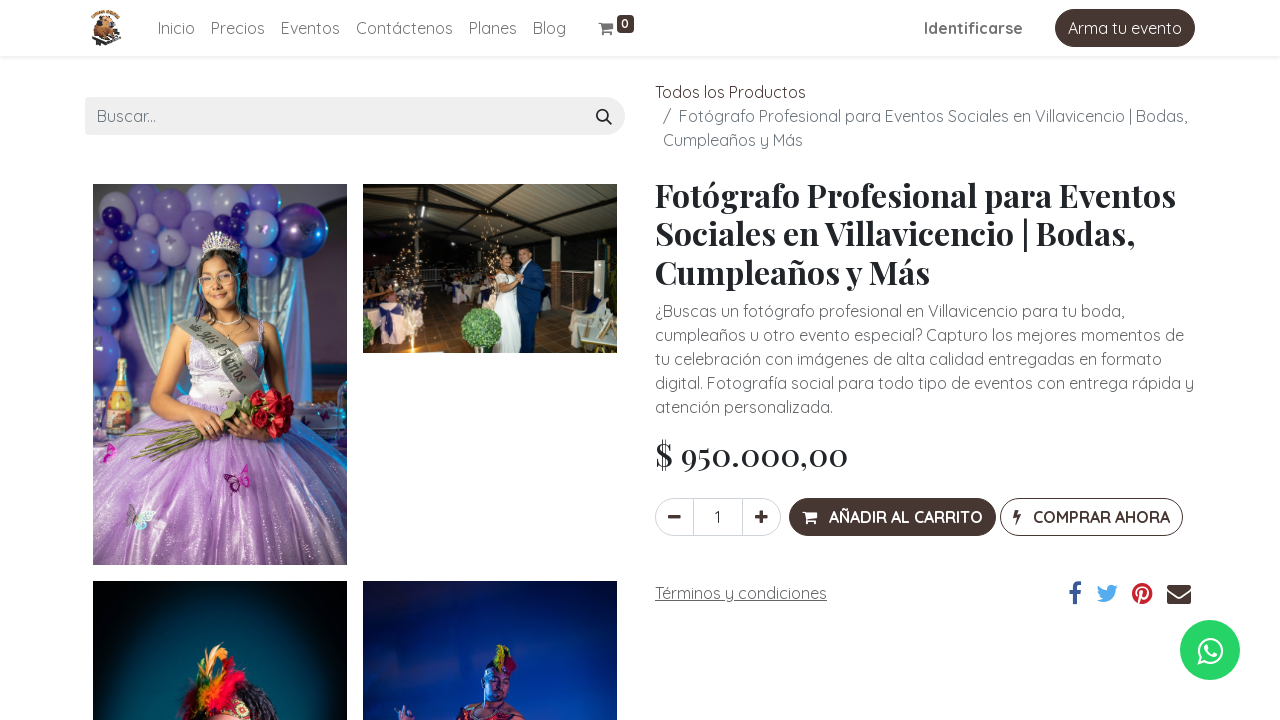

Waited for price elements to load on third product page
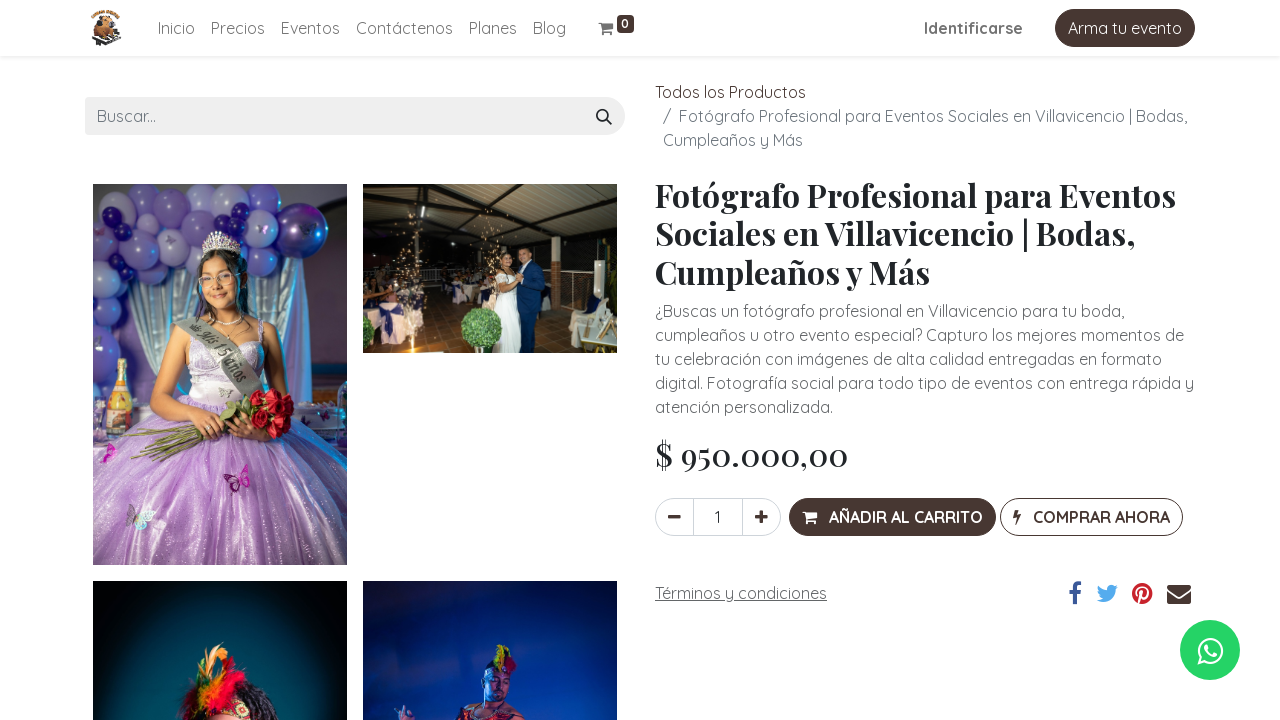

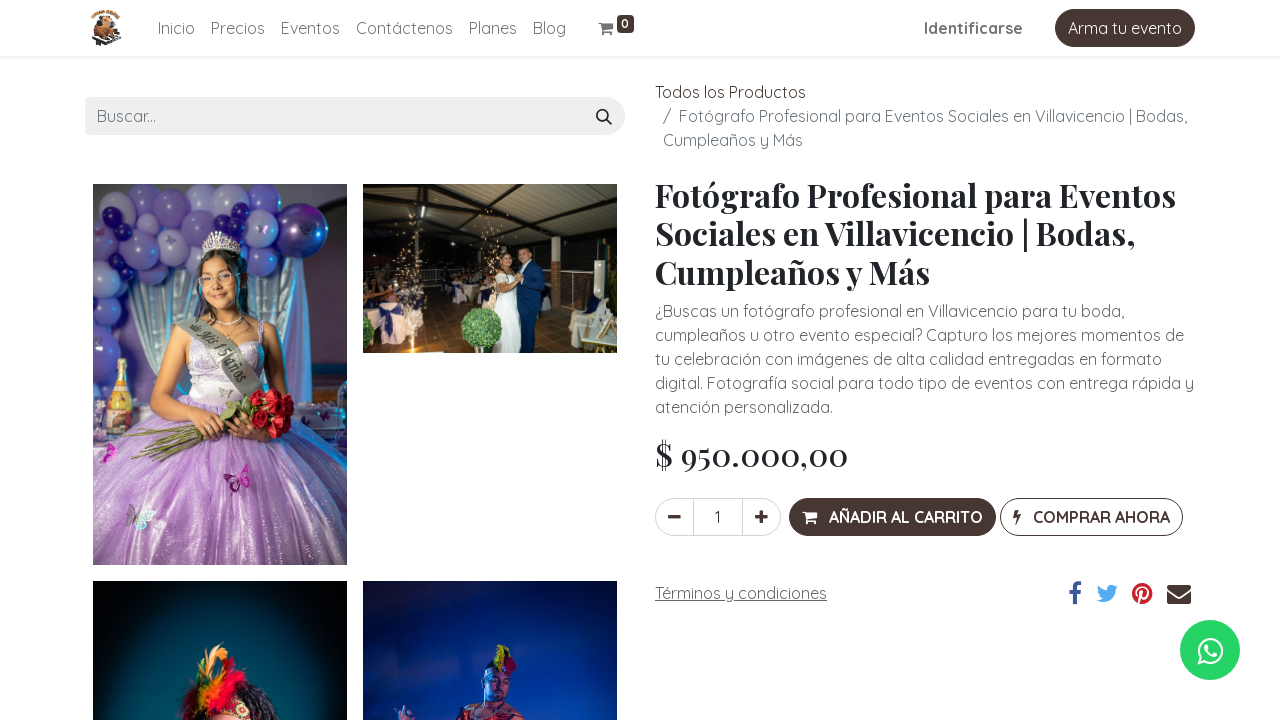